Tests checkbox interactions by checking, unchecking individual and multiple checkboxes and verifying their states

Starting URL: https://rahulshettyacademy.com/AutomationPractice/

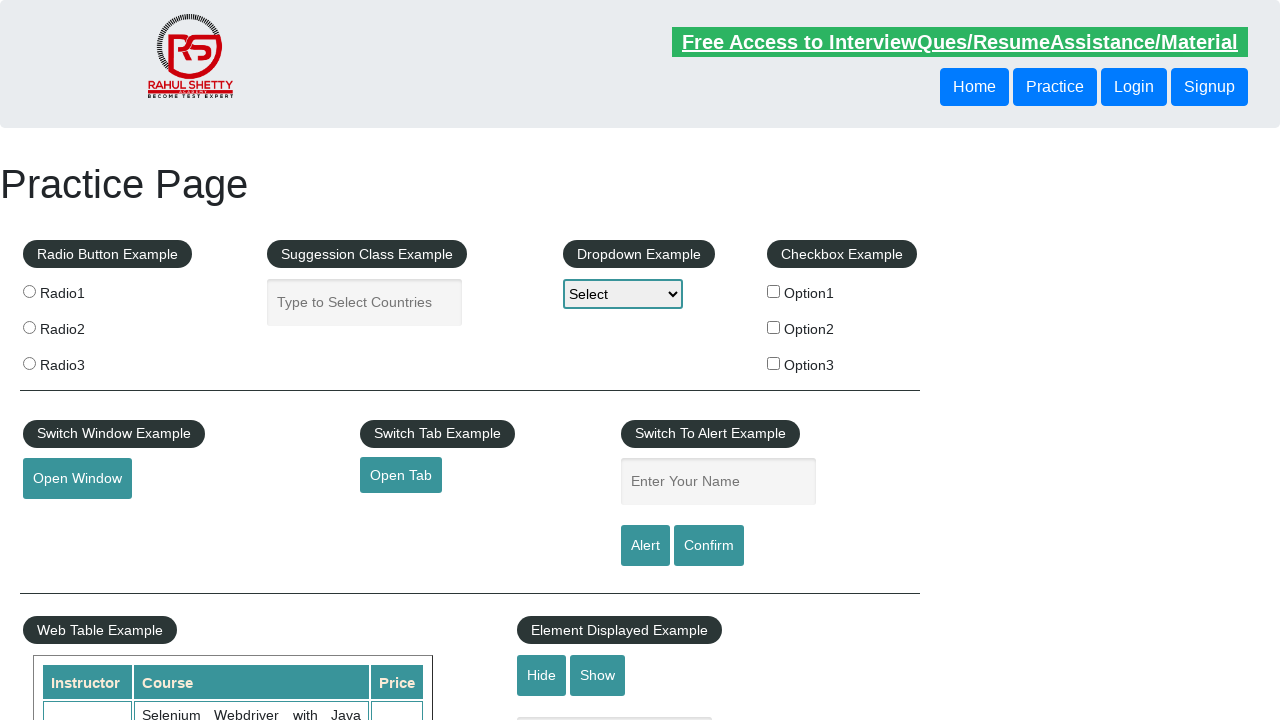

Checked first checkbox (checkBoxOption1) at (774, 291) on #checkBoxOption1
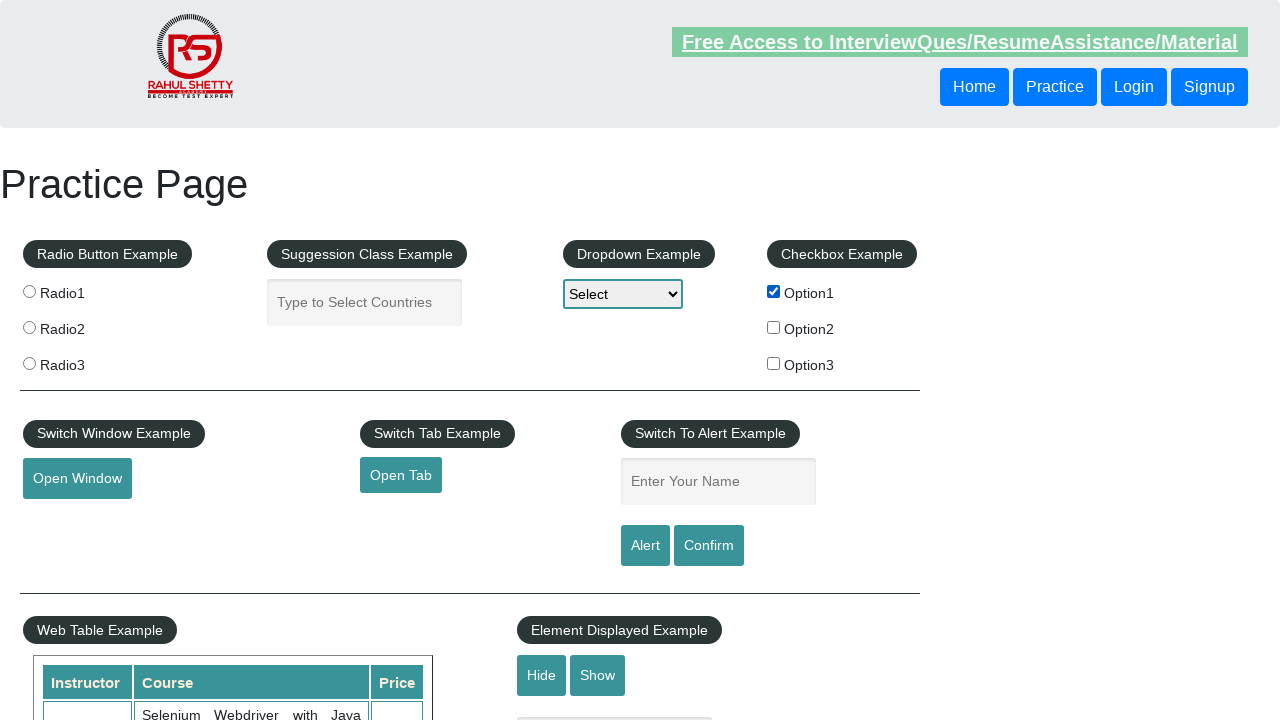

Verified first checkbox is in checked state
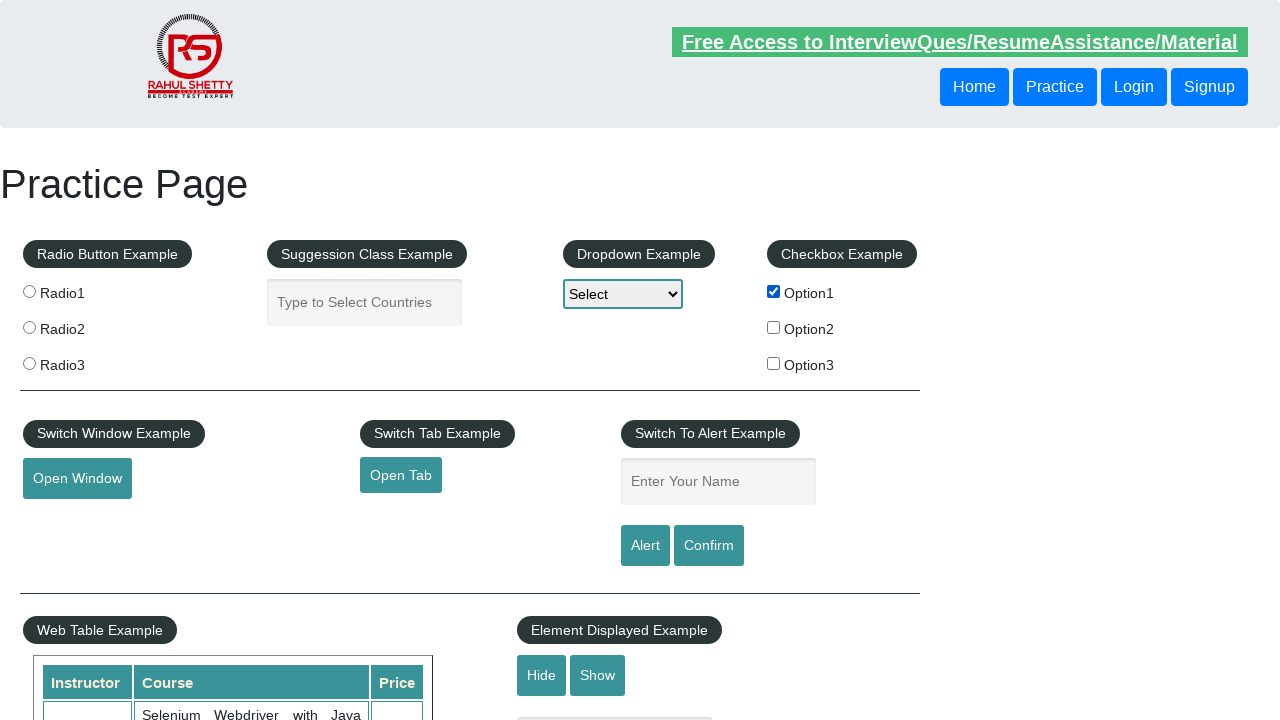

Unchecked first checkbox (checkBoxOption1) at (774, 291) on #checkBoxOption1
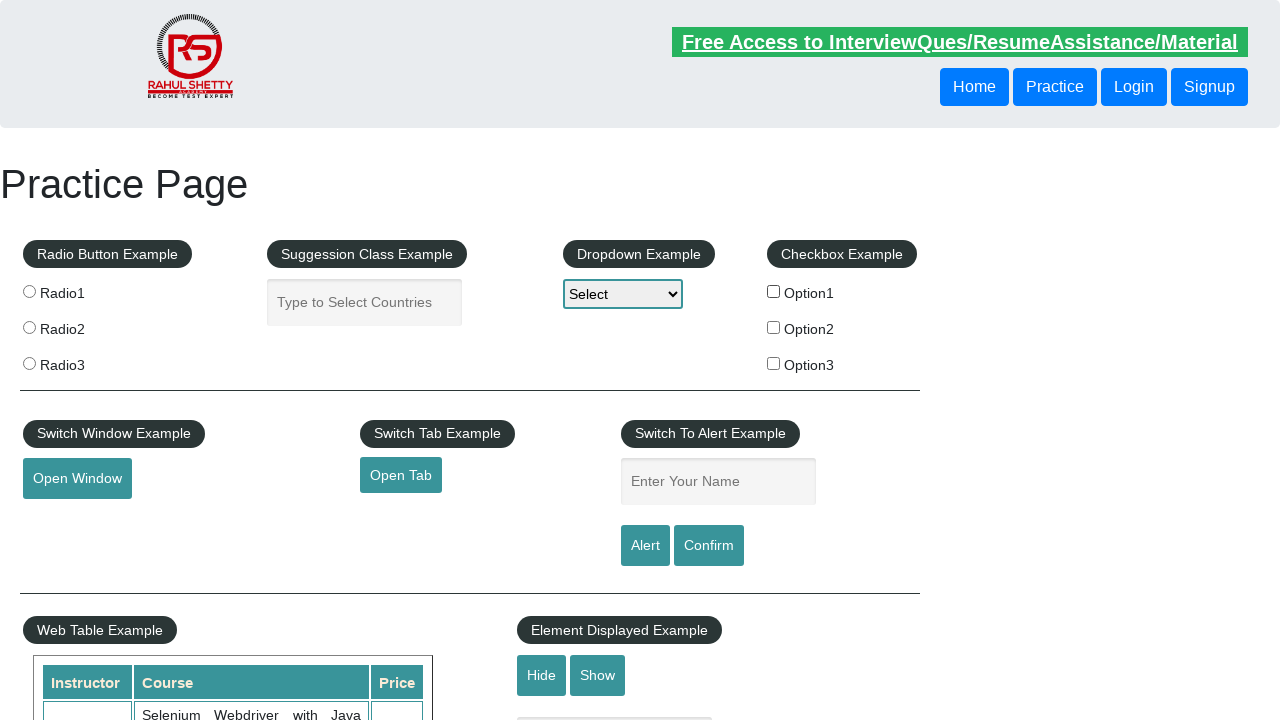

Checked a checkbox in the loop at (774, 291) on [type='checkbox'] >> nth=0
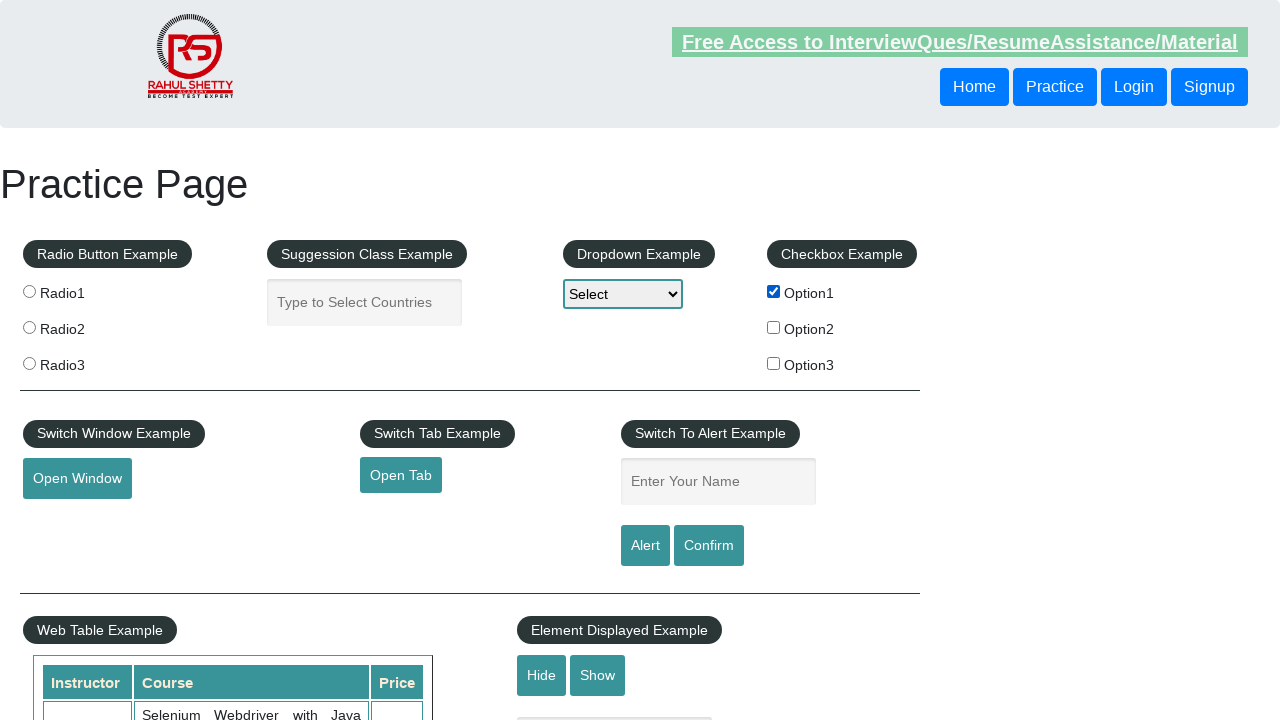

Checked a checkbox in the loop at (774, 327) on [type='checkbox'] >> nth=1
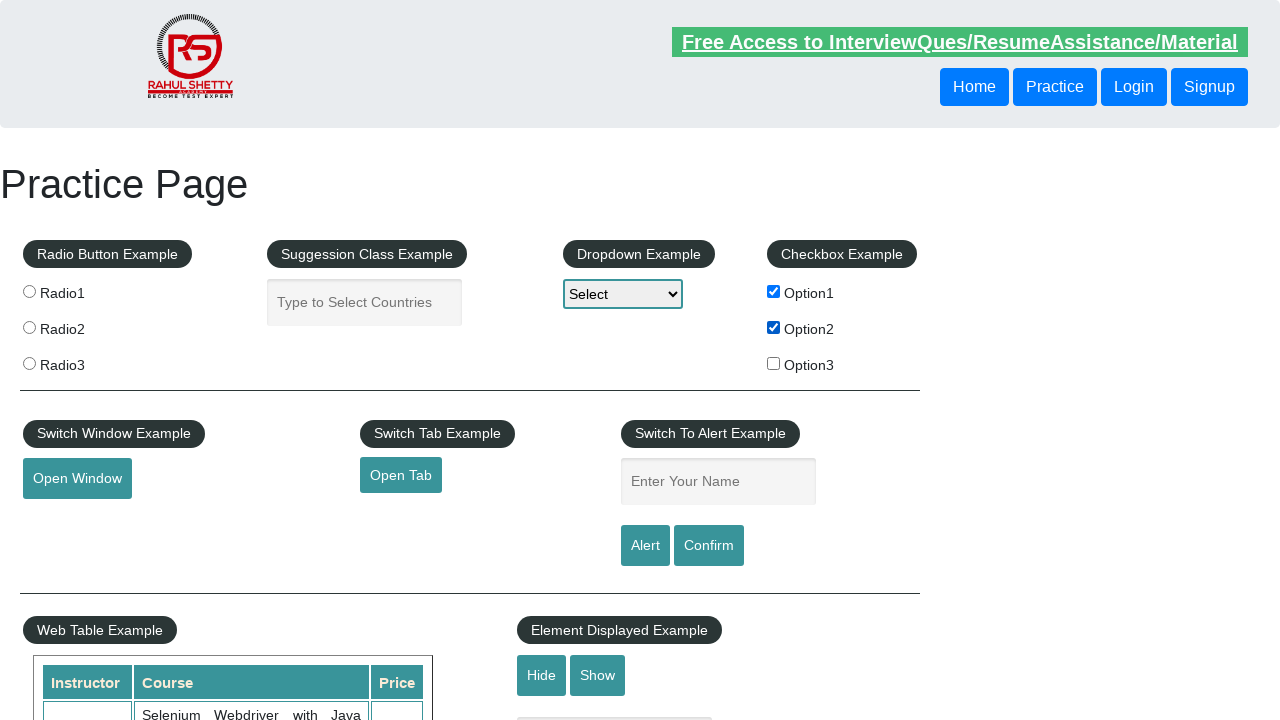

Checked a checkbox in the loop at (774, 363) on [type='checkbox'] >> nth=2
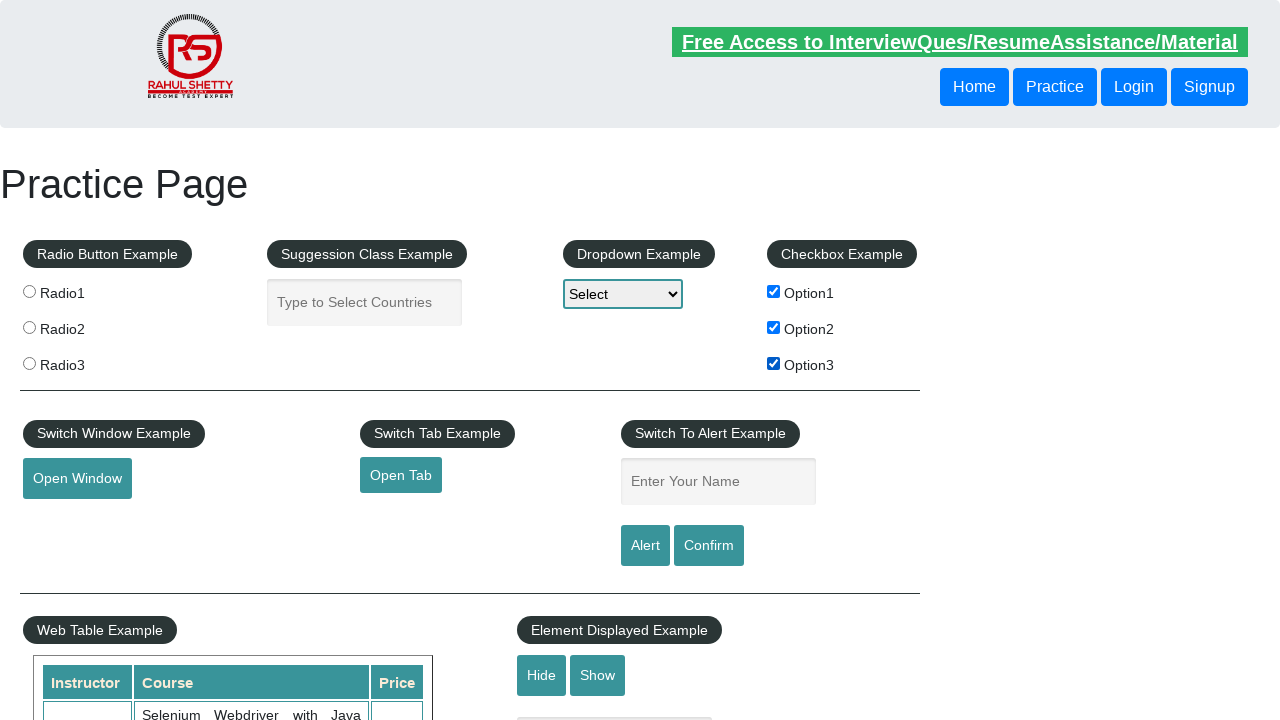

Unchecked a checkbox in the loop at (774, 291) on [type='checkbox'] >> nth=0
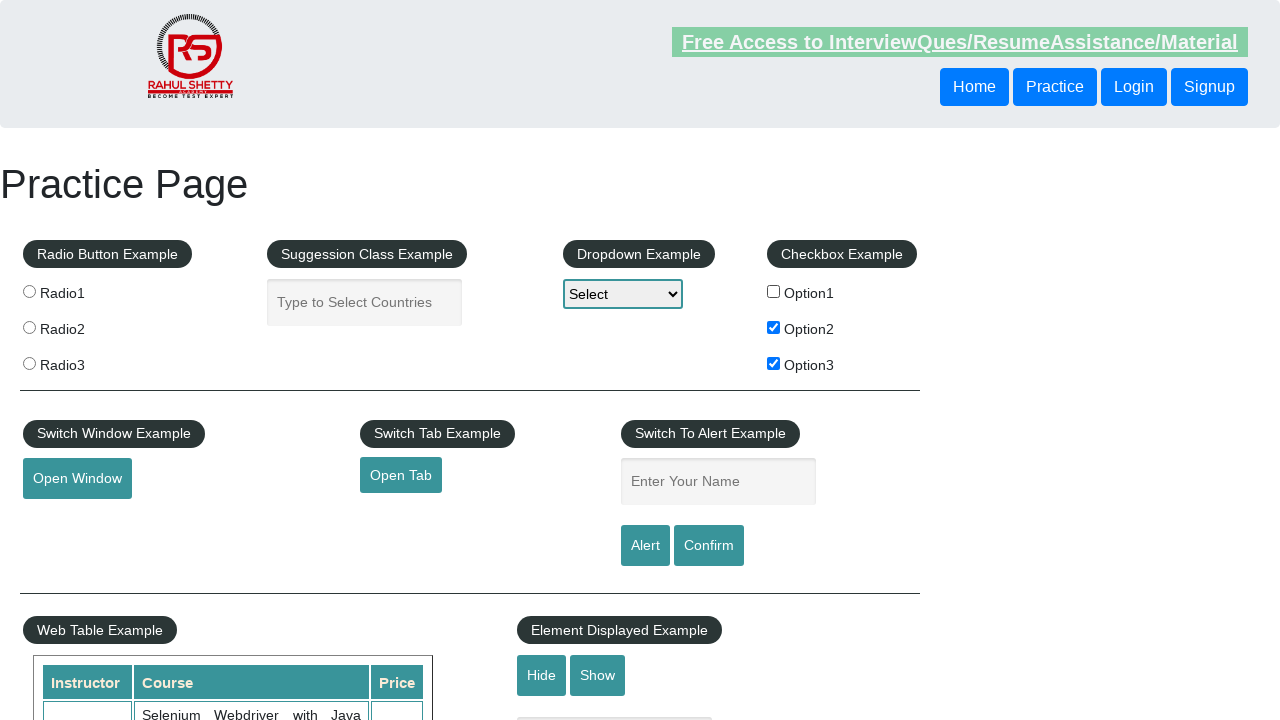

Unchecked a checkbox in the loop at (774, 327) on [type='checkbox'] >> nth=1
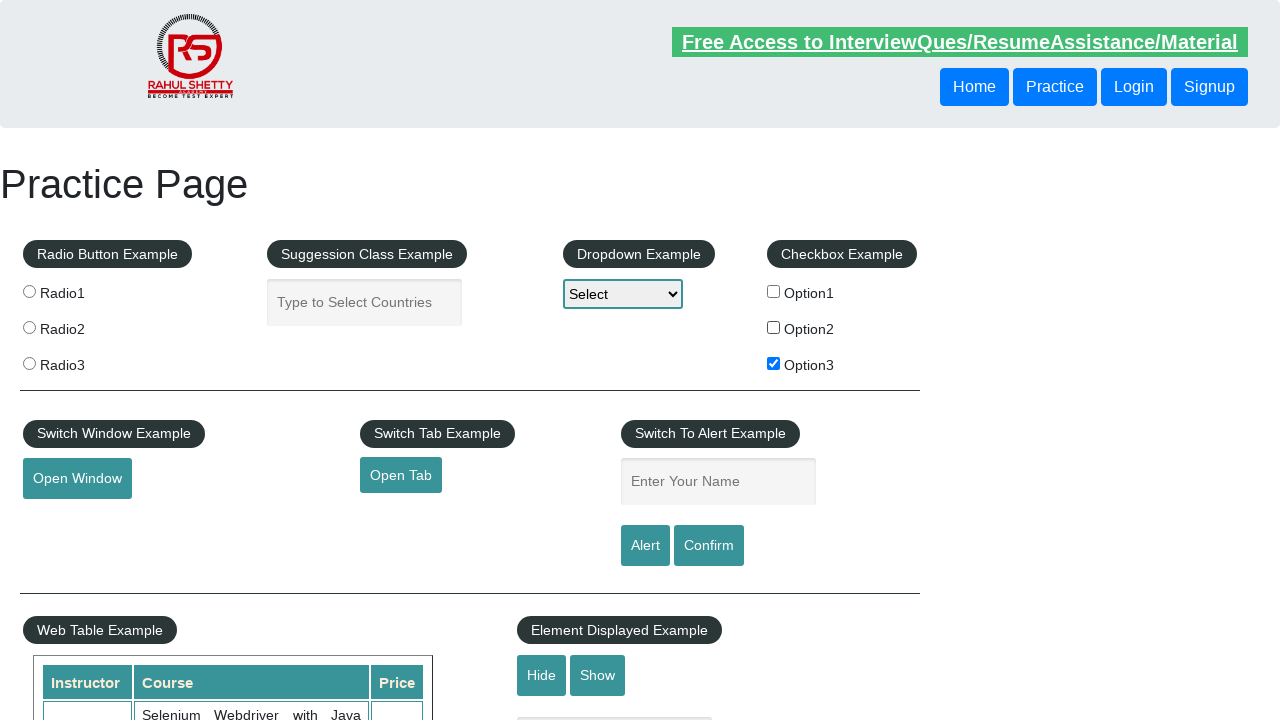

Unchecked a checkbox in the loop at (774, 363) on [type='checkbox'] >> nth=2
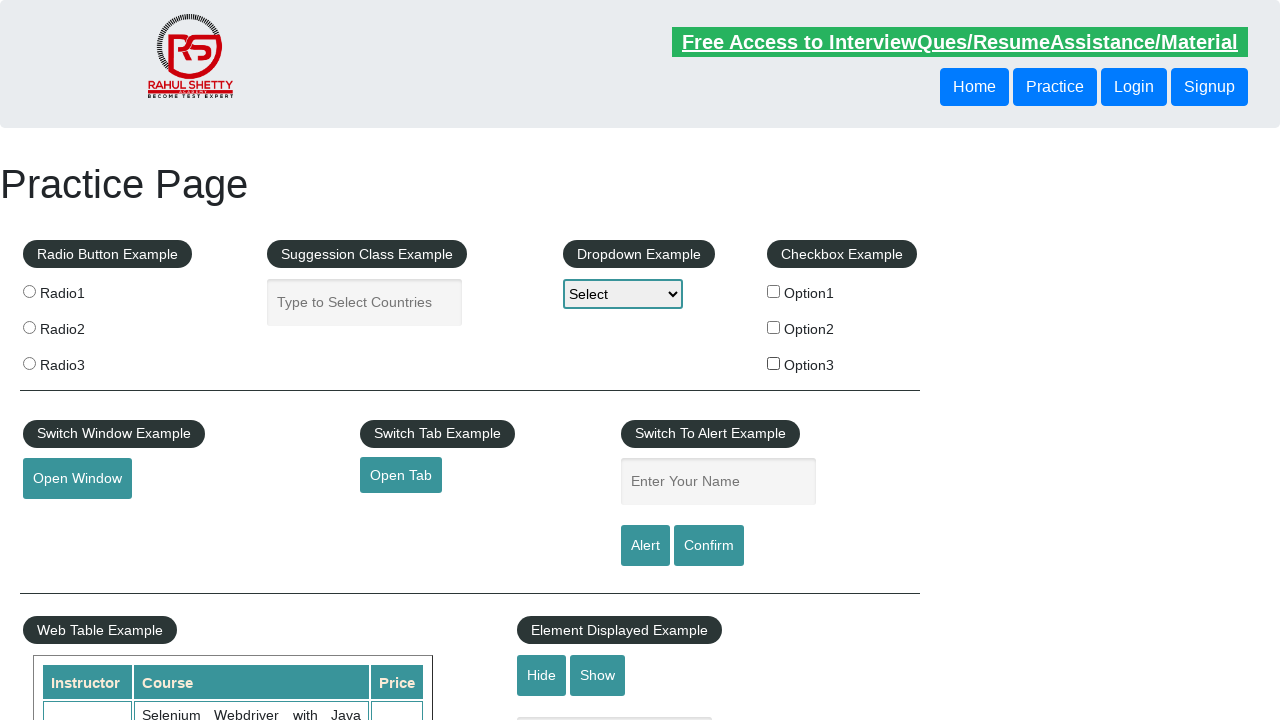

Checked checkbox with value 'option2' at (774, 327) on [type='checkbox'][value='option2']
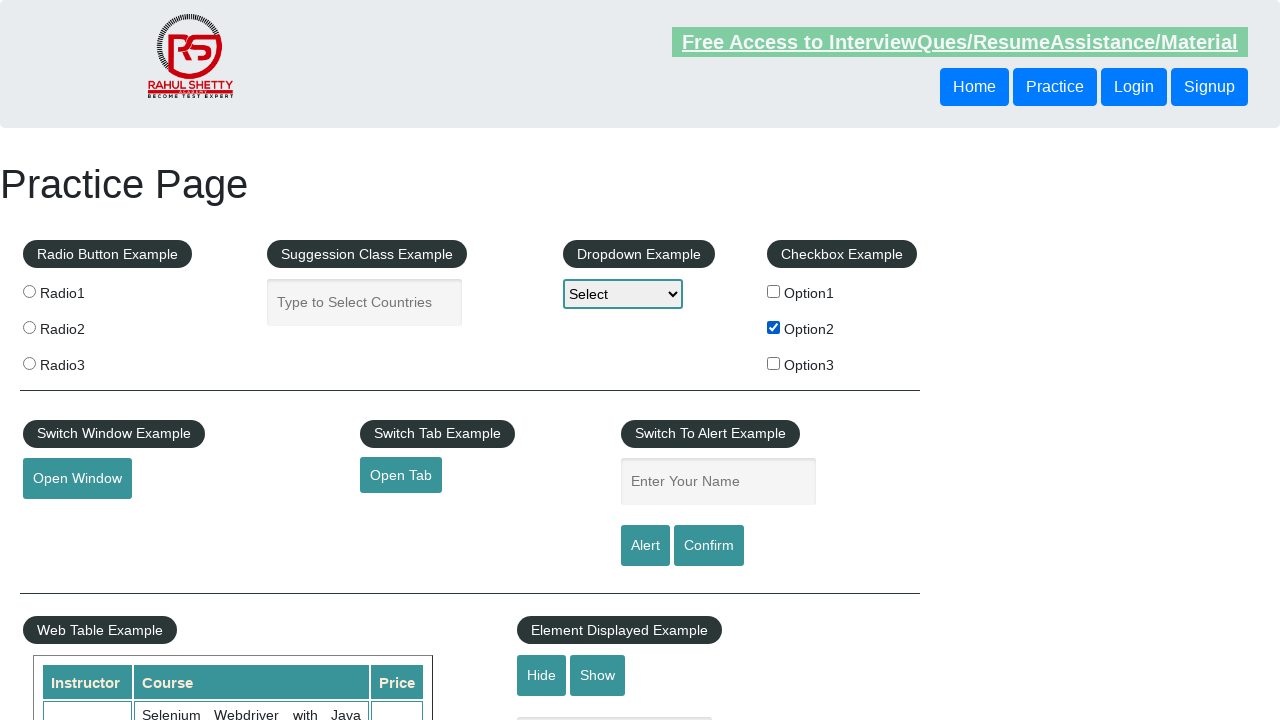

Checked checkbox with value 'option3' at (774, 363) on [type='checkbox'][value='option3']
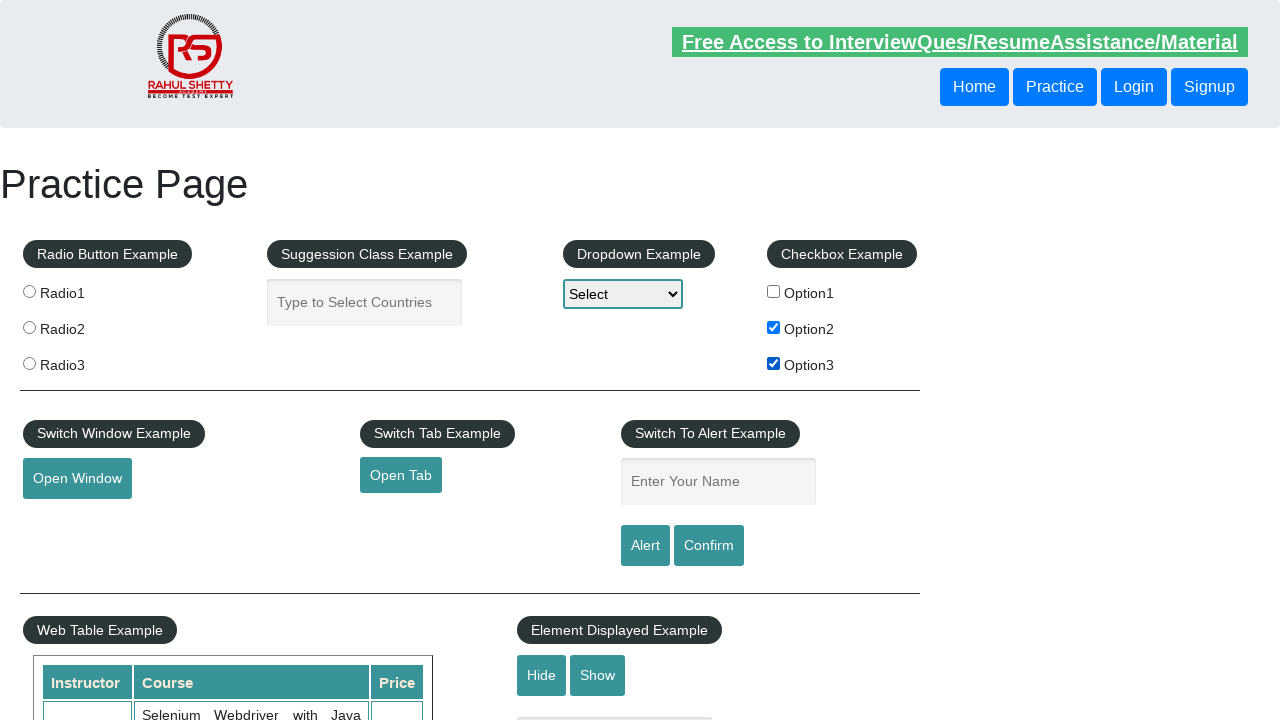

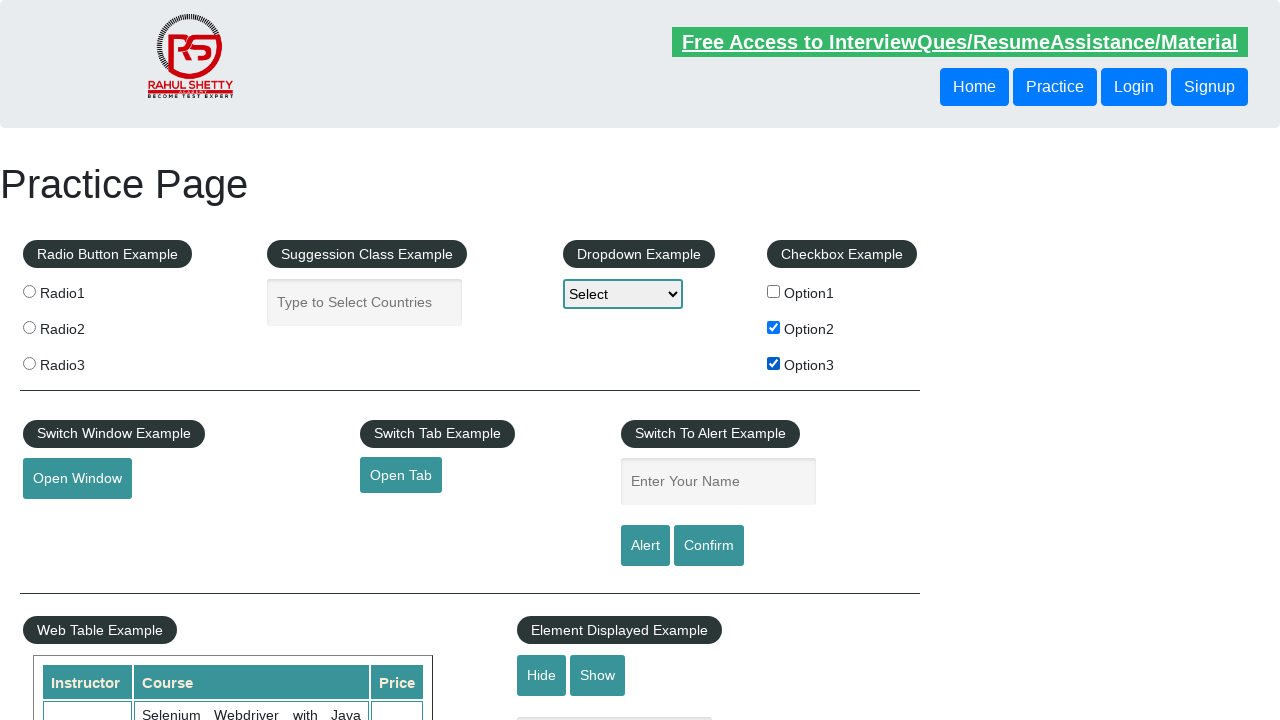